Tests switching between multiple browser windows by clicking a link that opens a new window, then switching between the original and new windows using window handles based on their order.

Starting URL: http://the-internet.herokuapp.com/windows

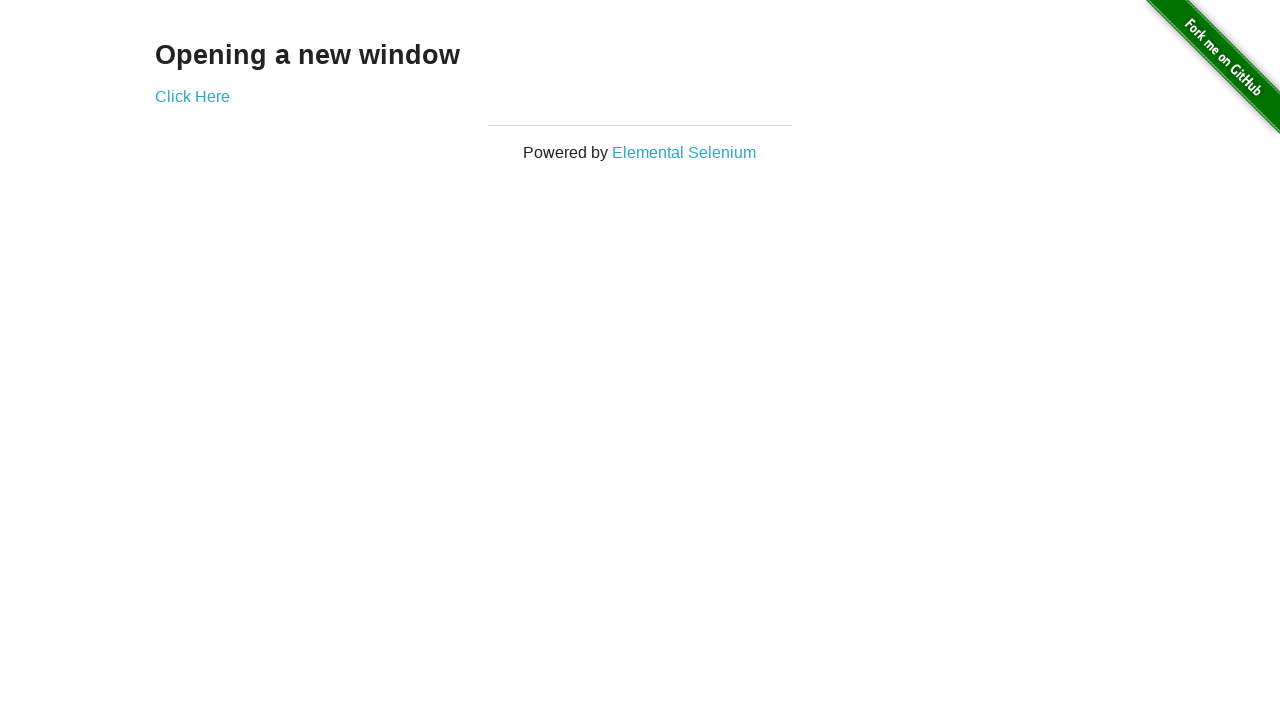

Clicked link to open new window at (192, 96) on .example a
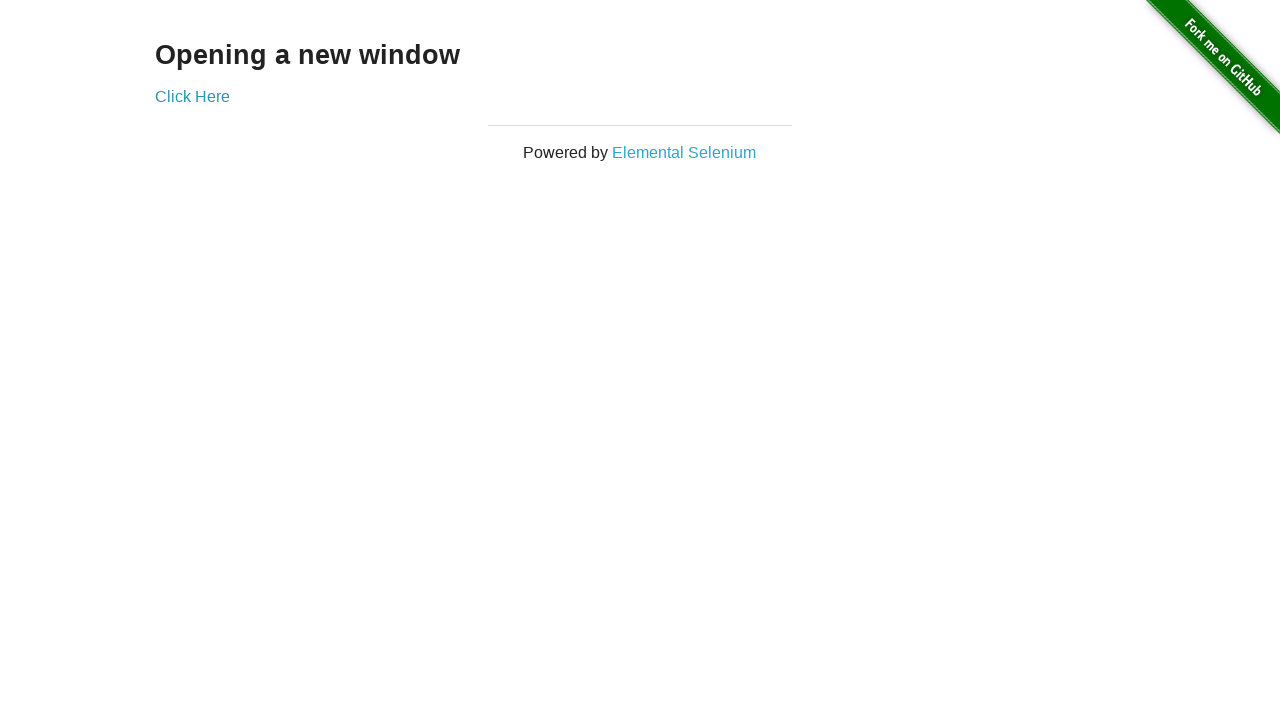

Verified original window title is not 'New Window'
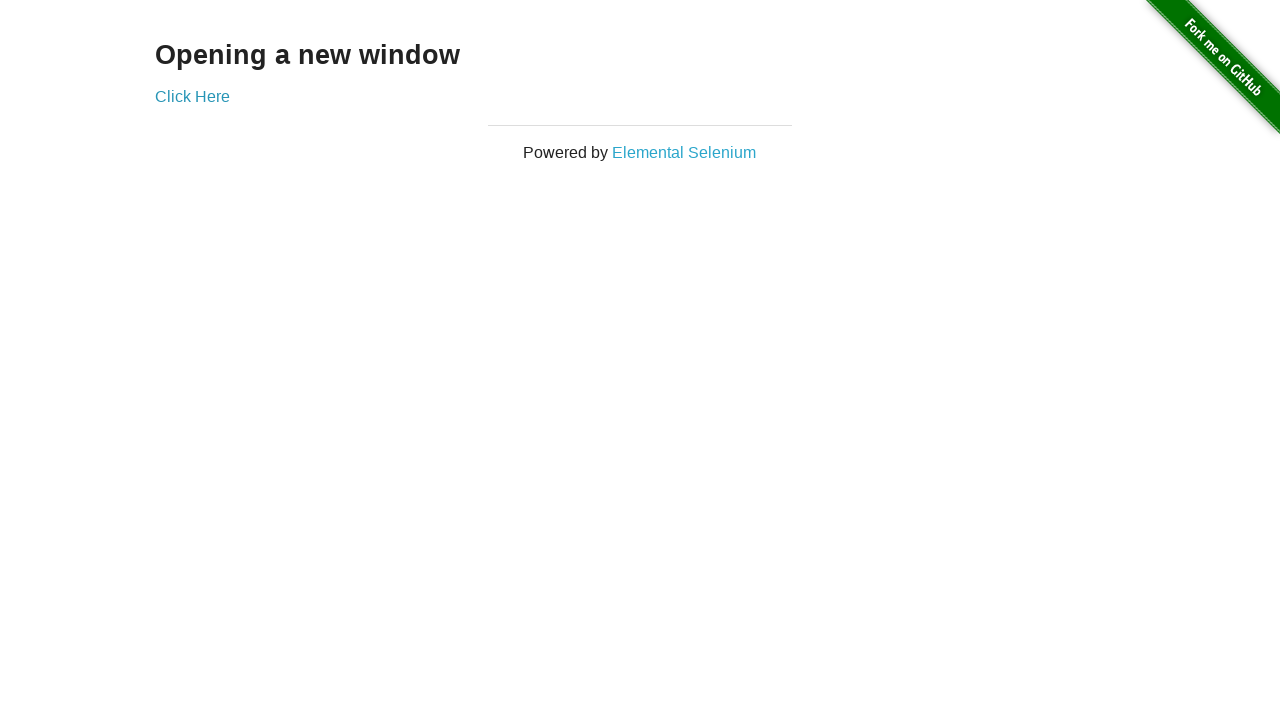

Waited for new window to load
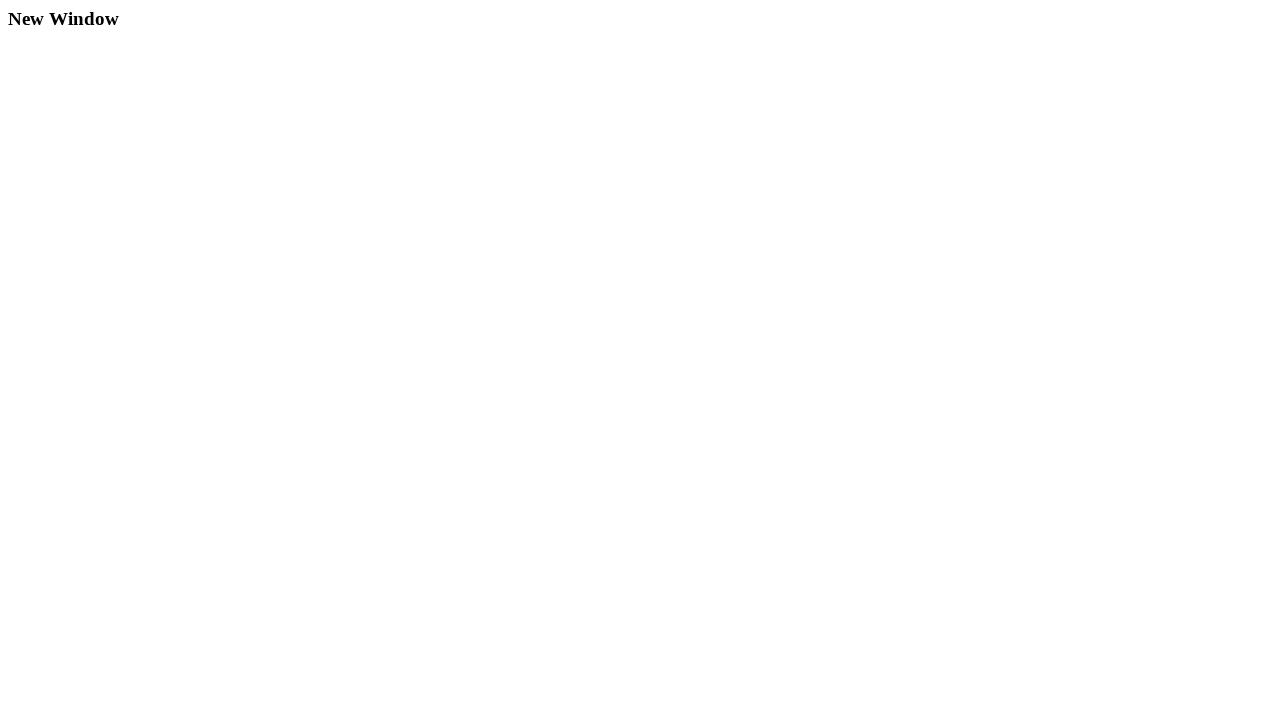

Verified new window title is 'New Window'
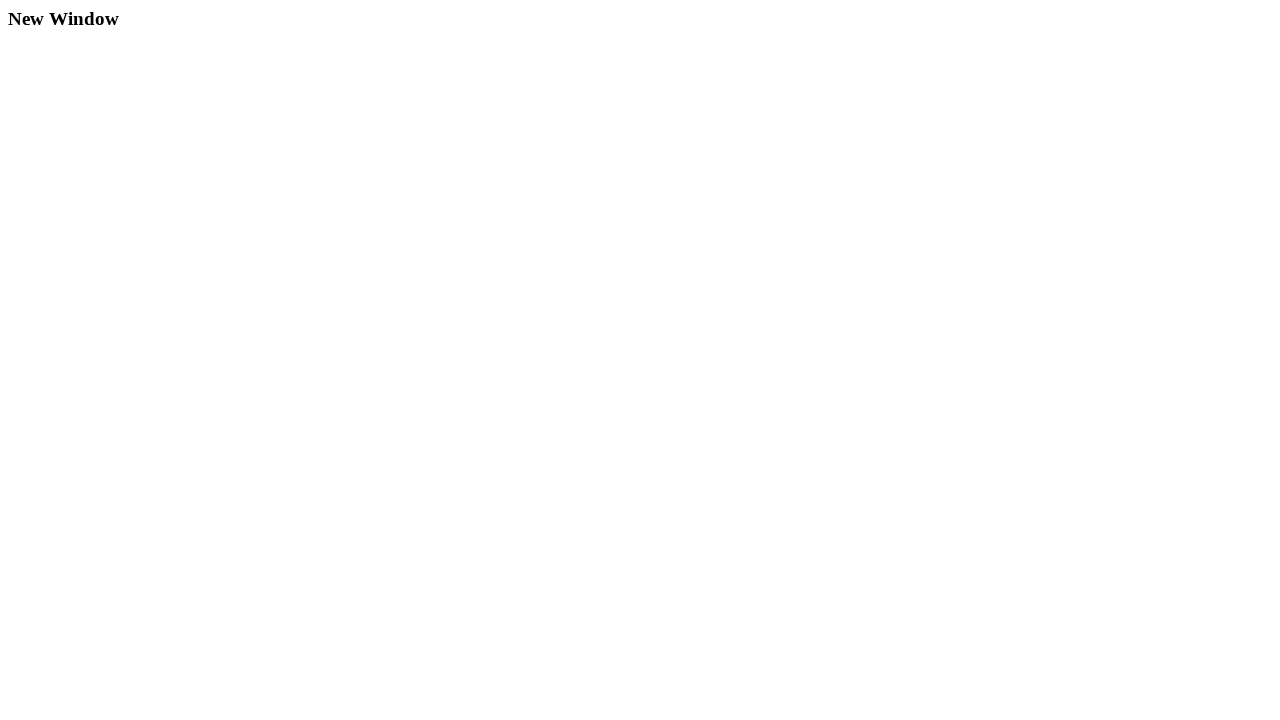

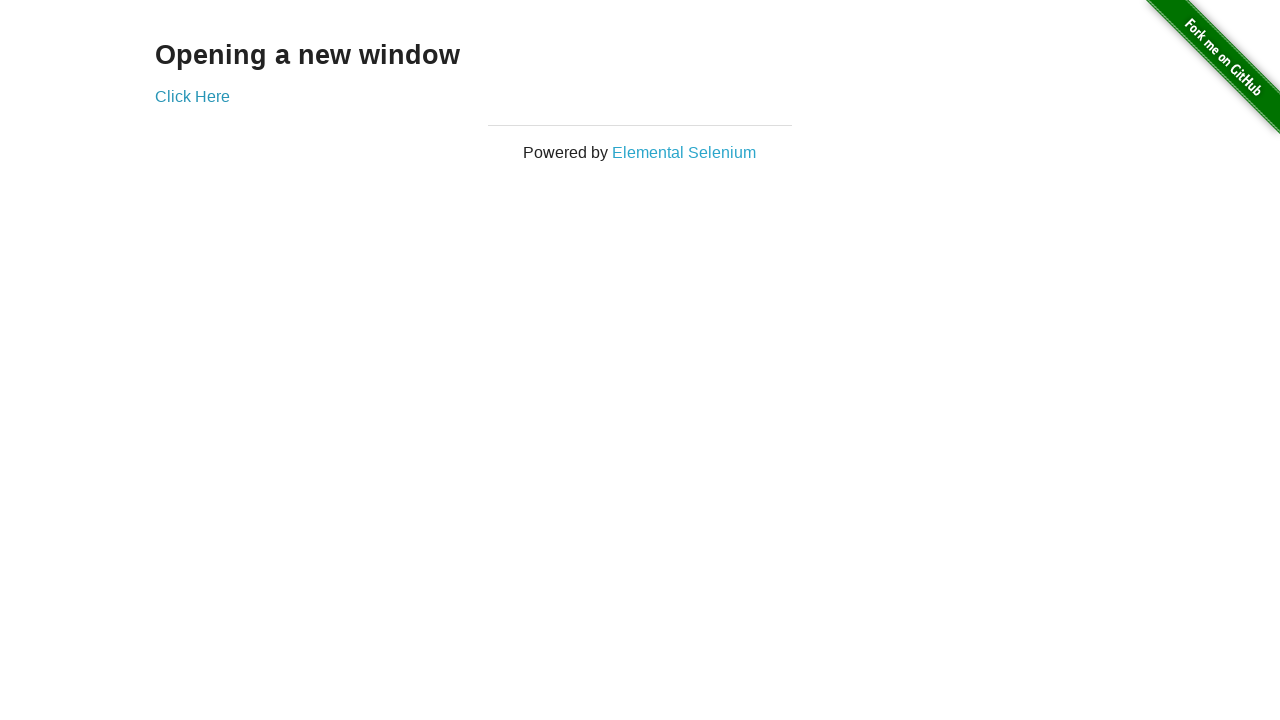